Tests clicking disabled buttons that become enabled sequentially

Starting URL: https://testpages.eviltester.com/styled/dynamic-buttons-disabled.html

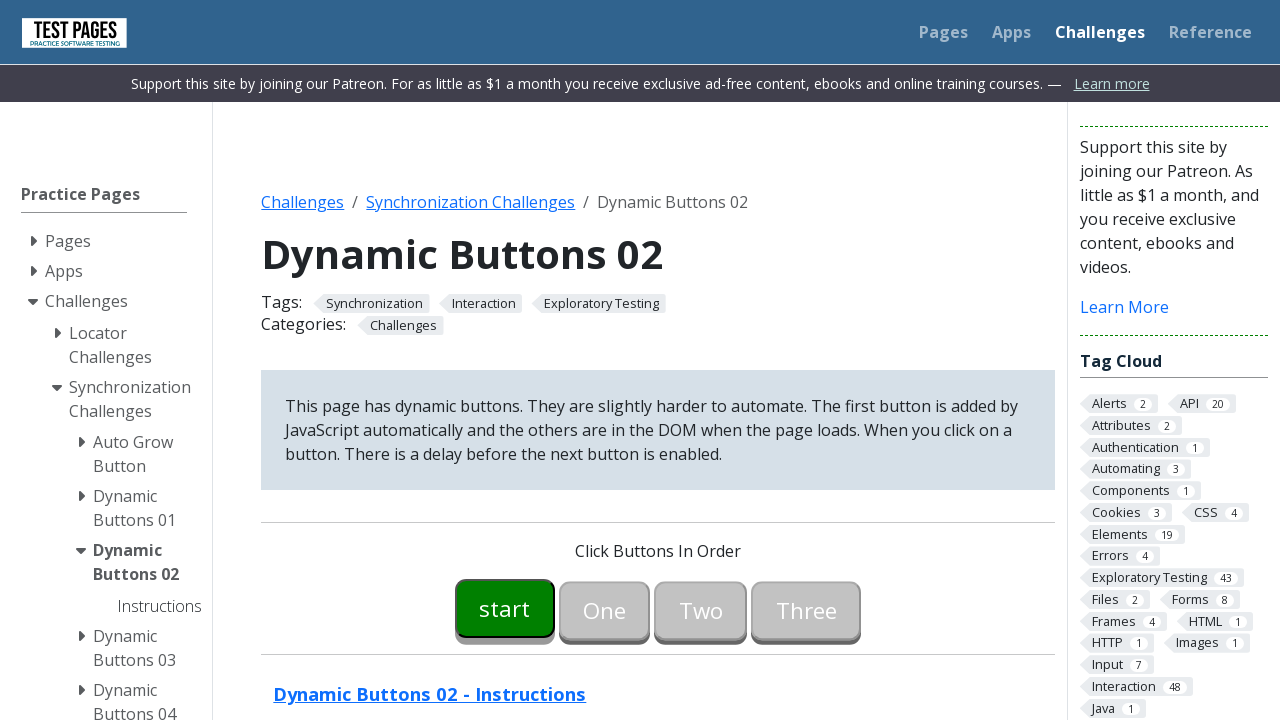

Waited for first button to become enabled
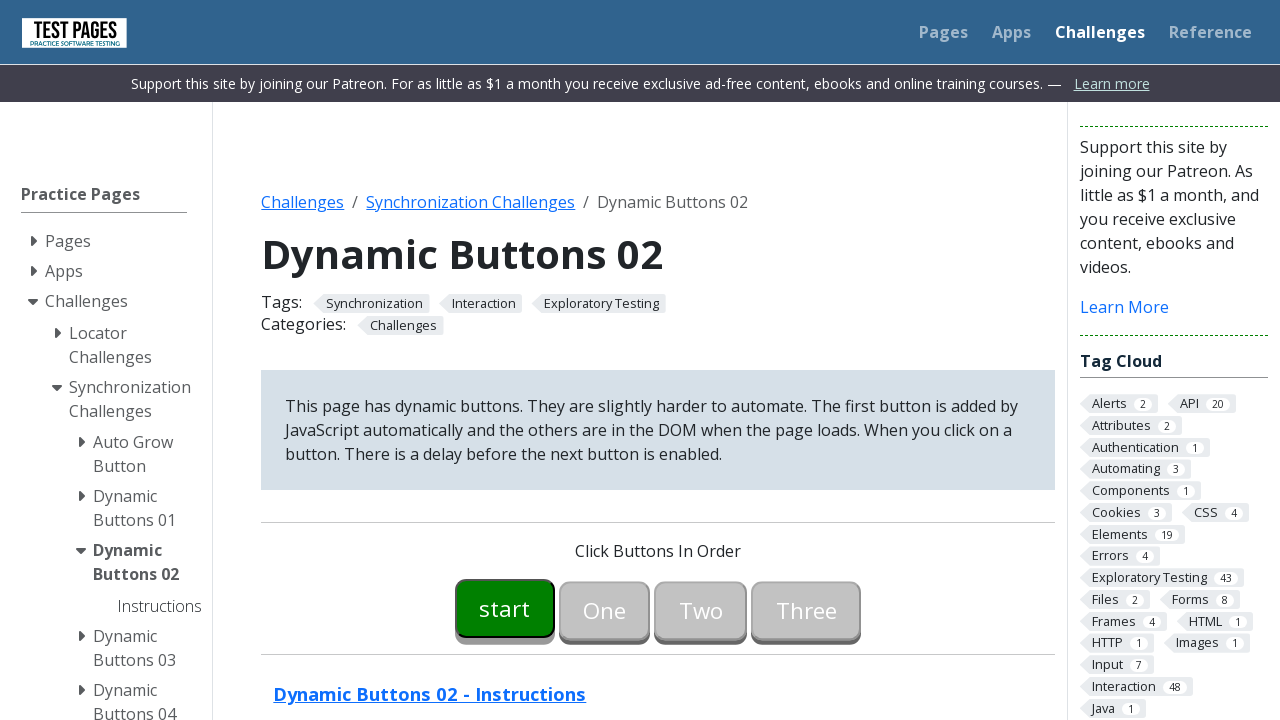

Clicked first button at (505, 608) on #button00
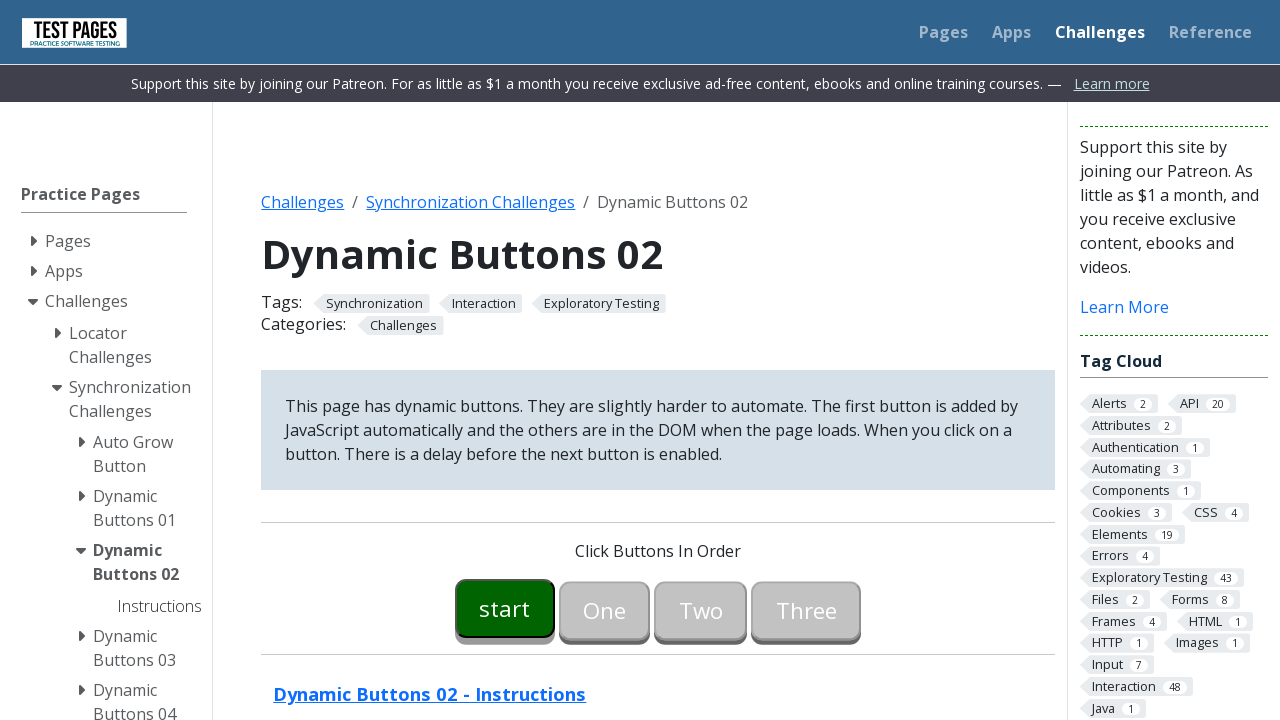

Waited for second button to become enabled
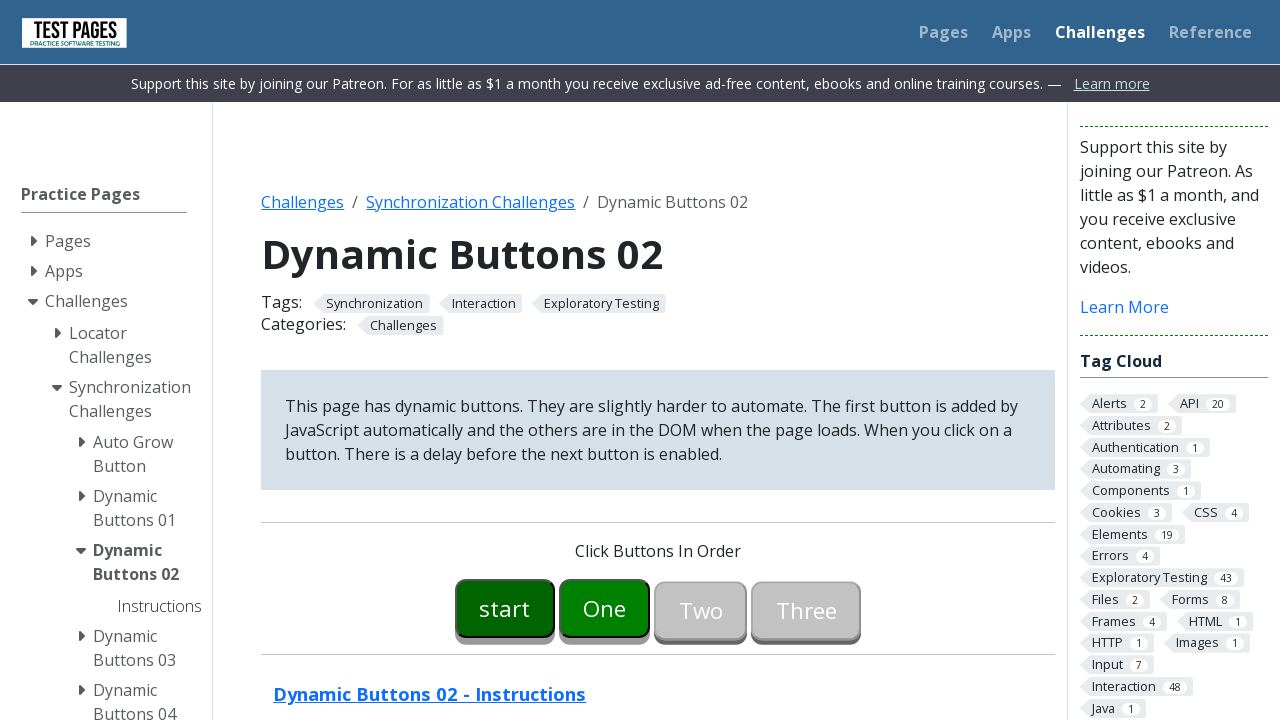

Clicked second button at (605, 608) on #button01
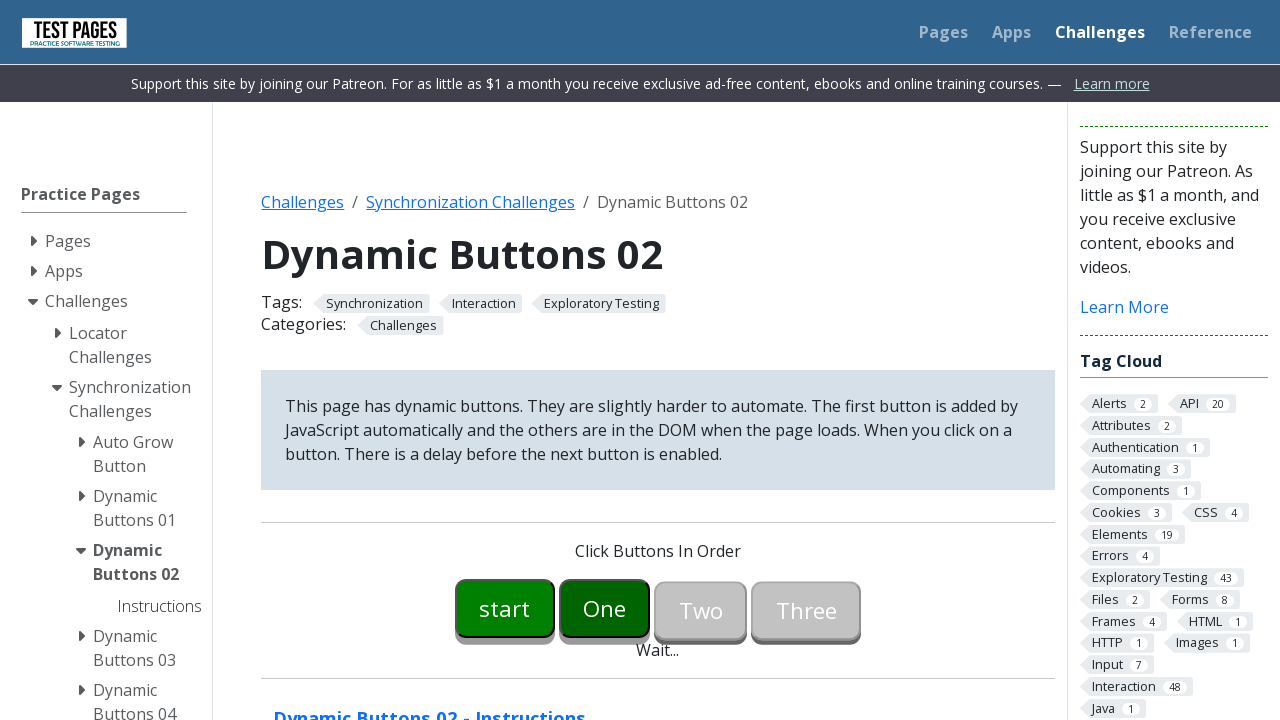

Waited for third button to become enabled
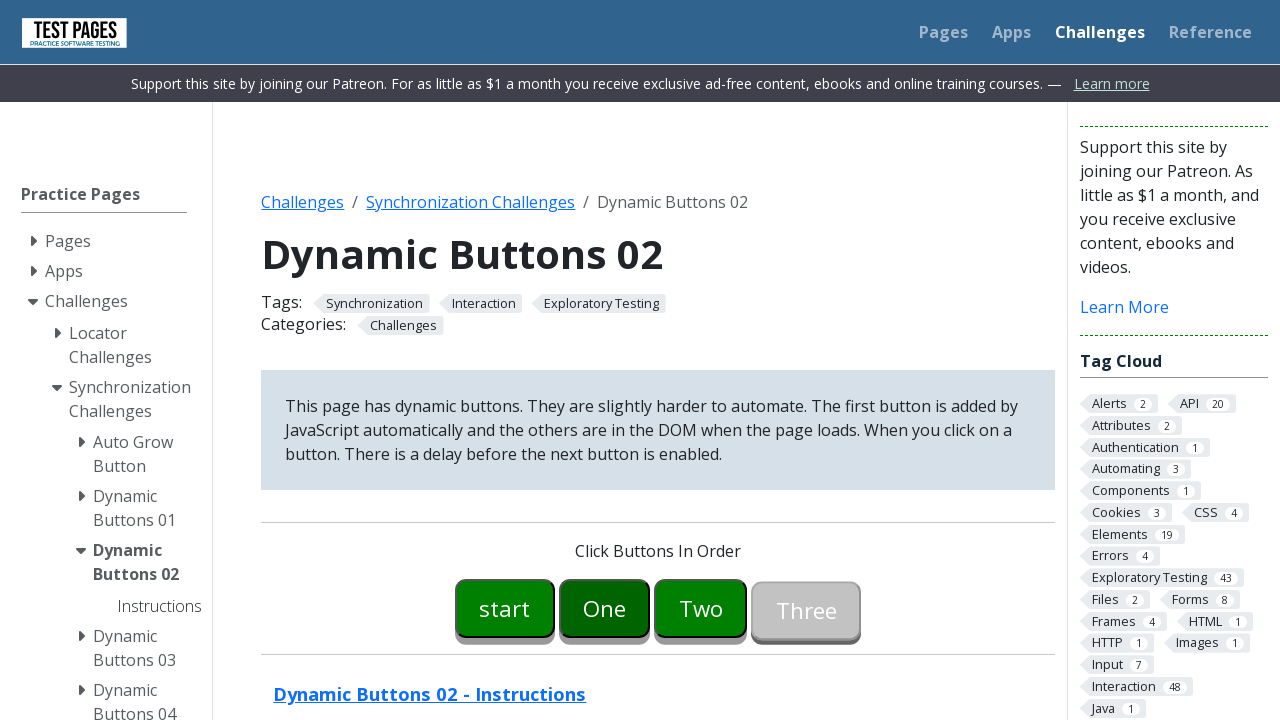

Clicked third button at (701, 608) on #button02
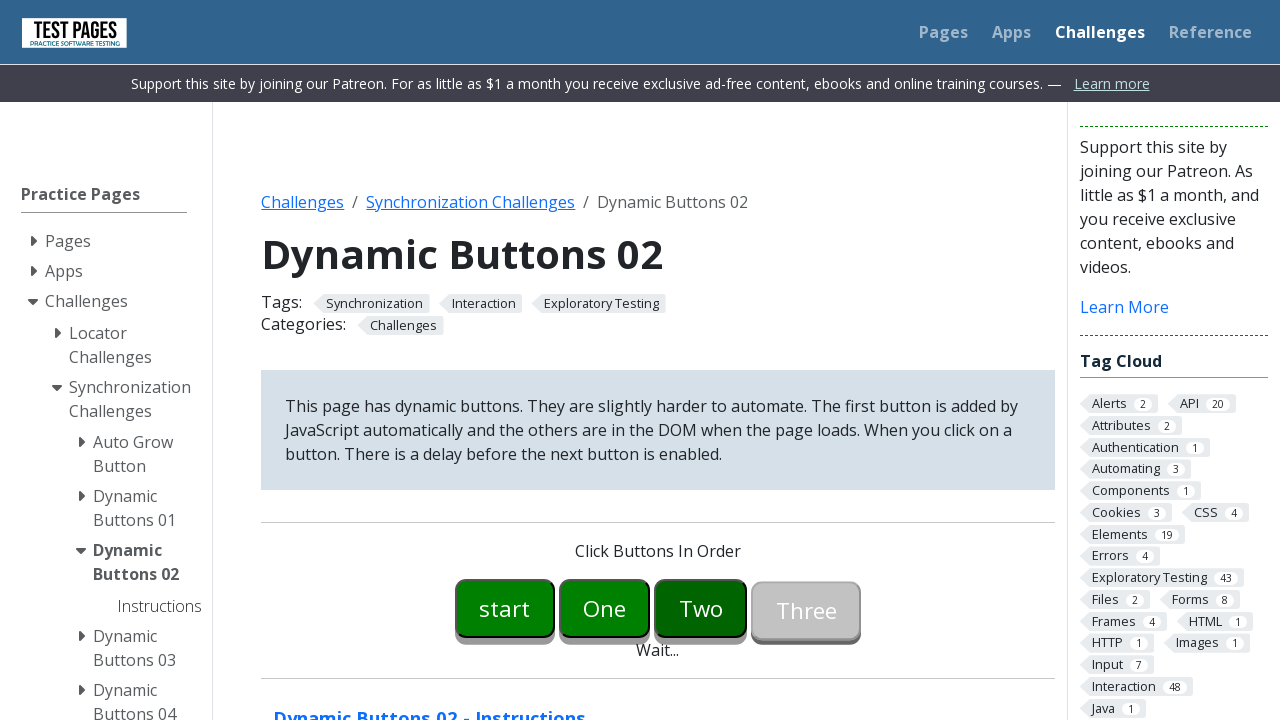

Waited for fourth button to become enabled
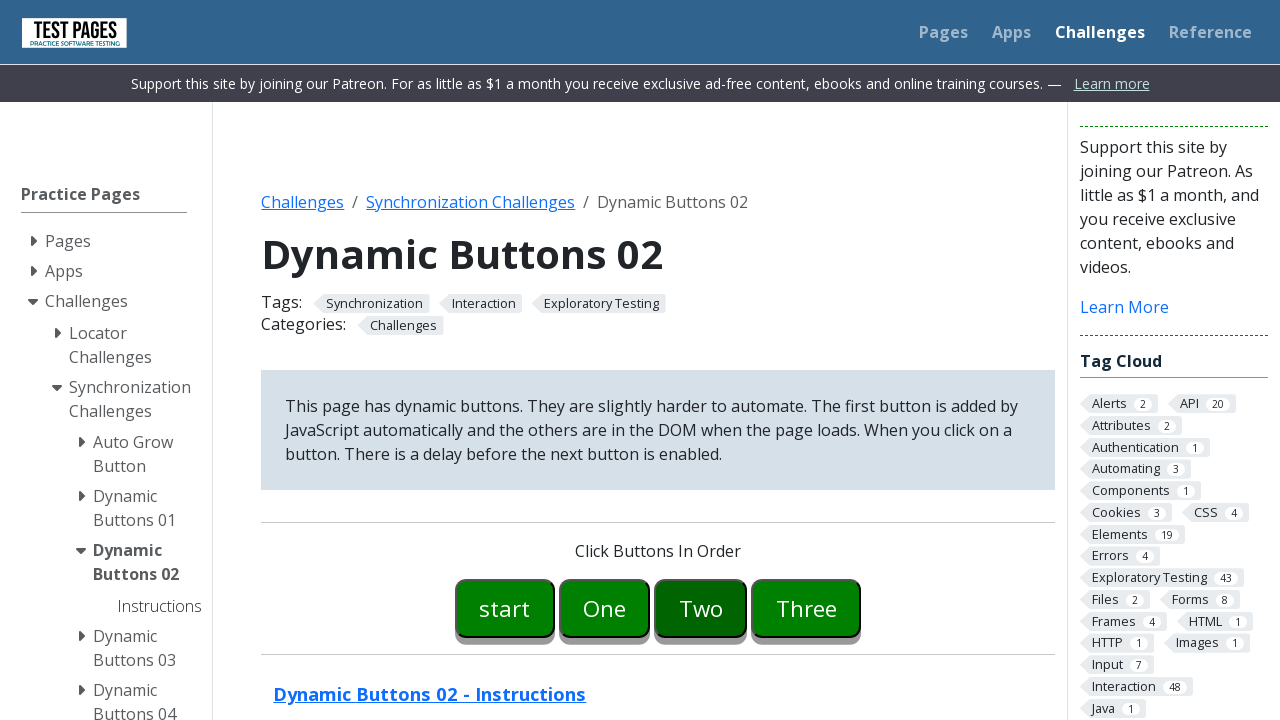

Clicked fourth button at (806, 608) on #button03
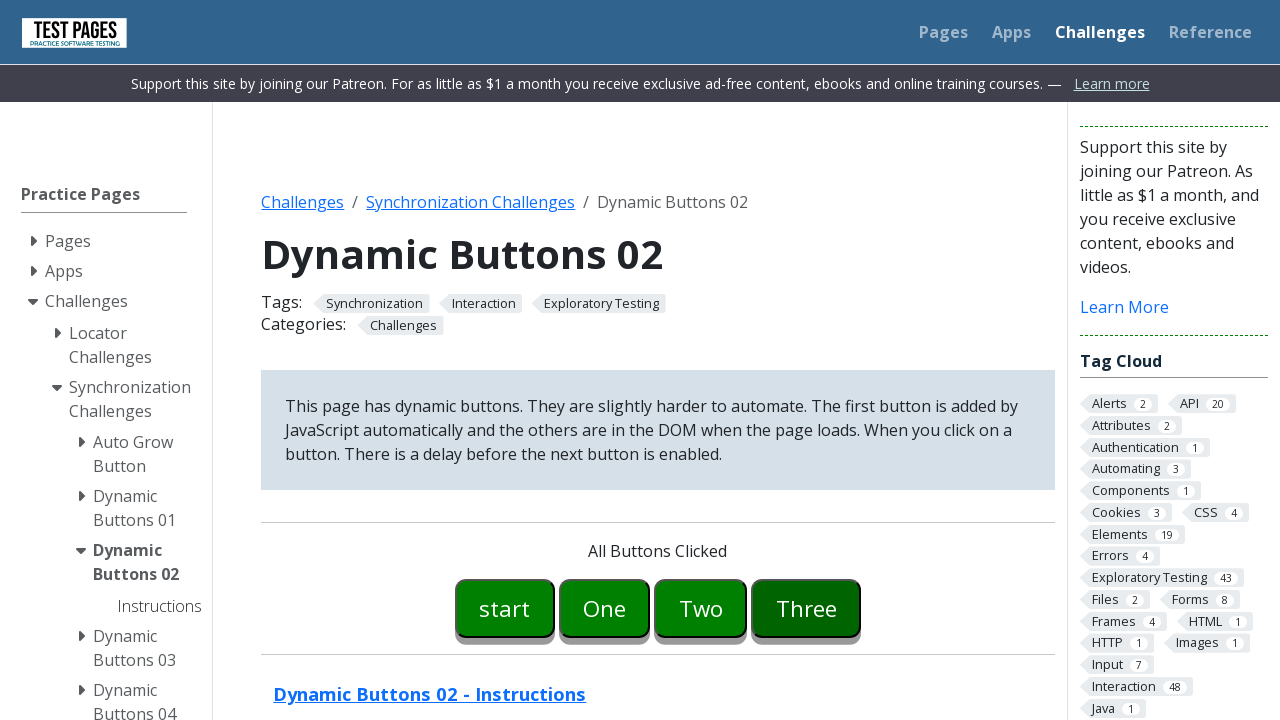

Success message appeared, test completed
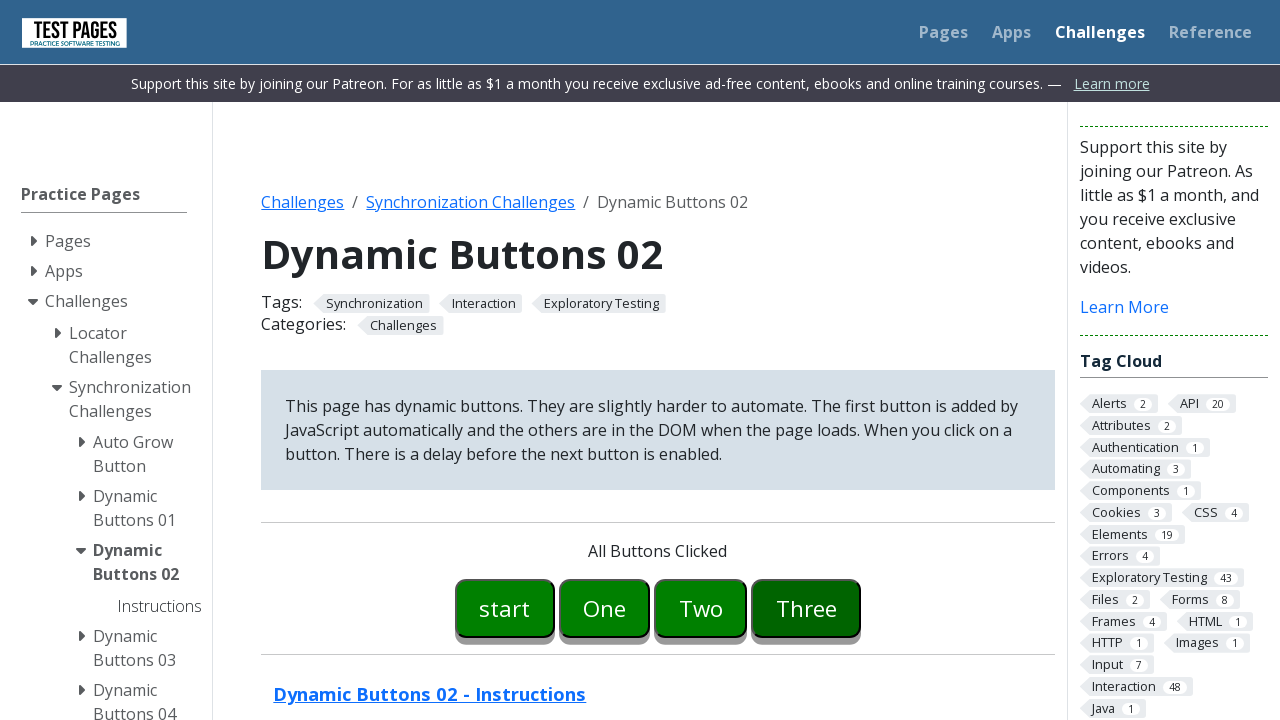

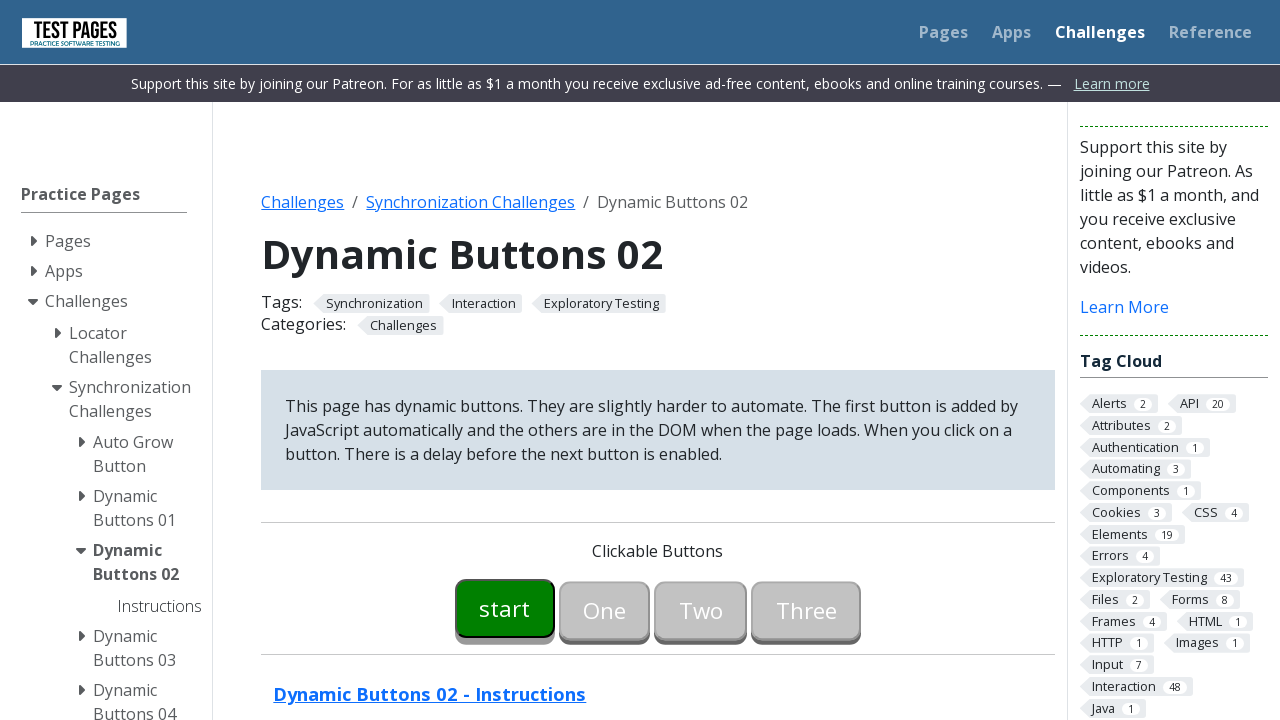